Loads the login page and verifies that the login title element is displayed

Starting URL: https://opensource-demo.orangehrmlive.com/web/index.php/auth/login

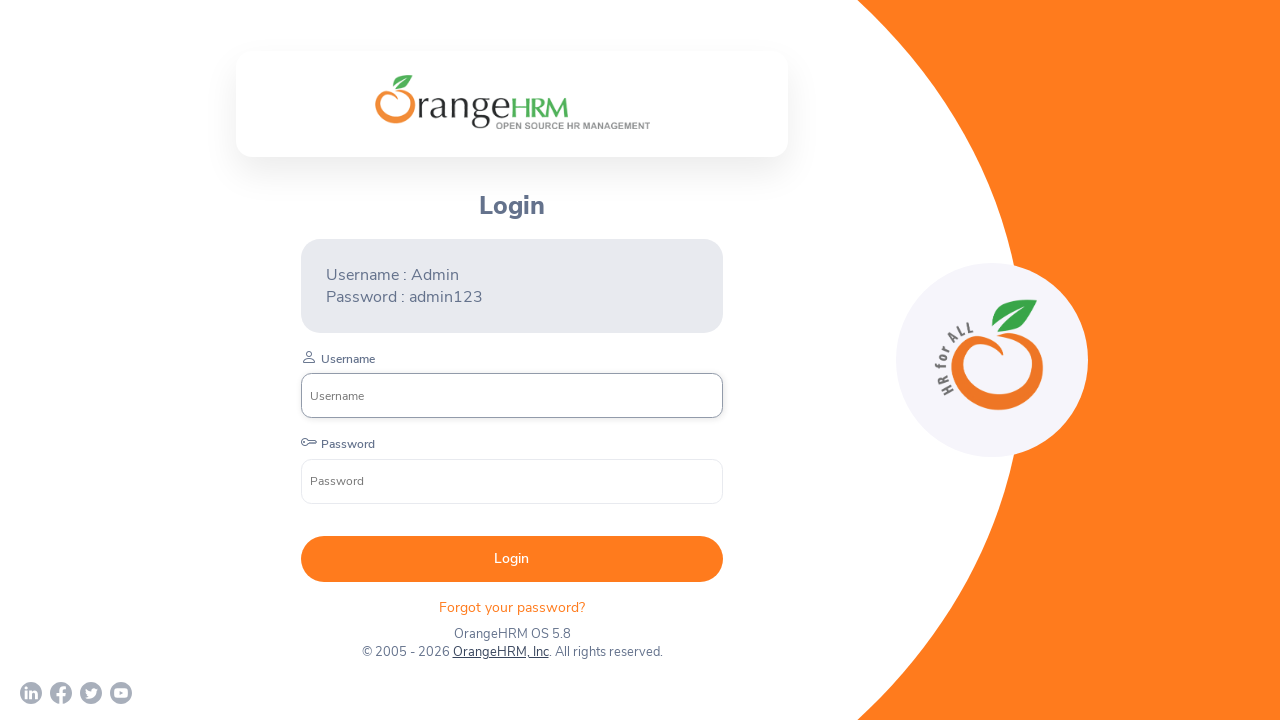

Navigated to OrangeHRM login page
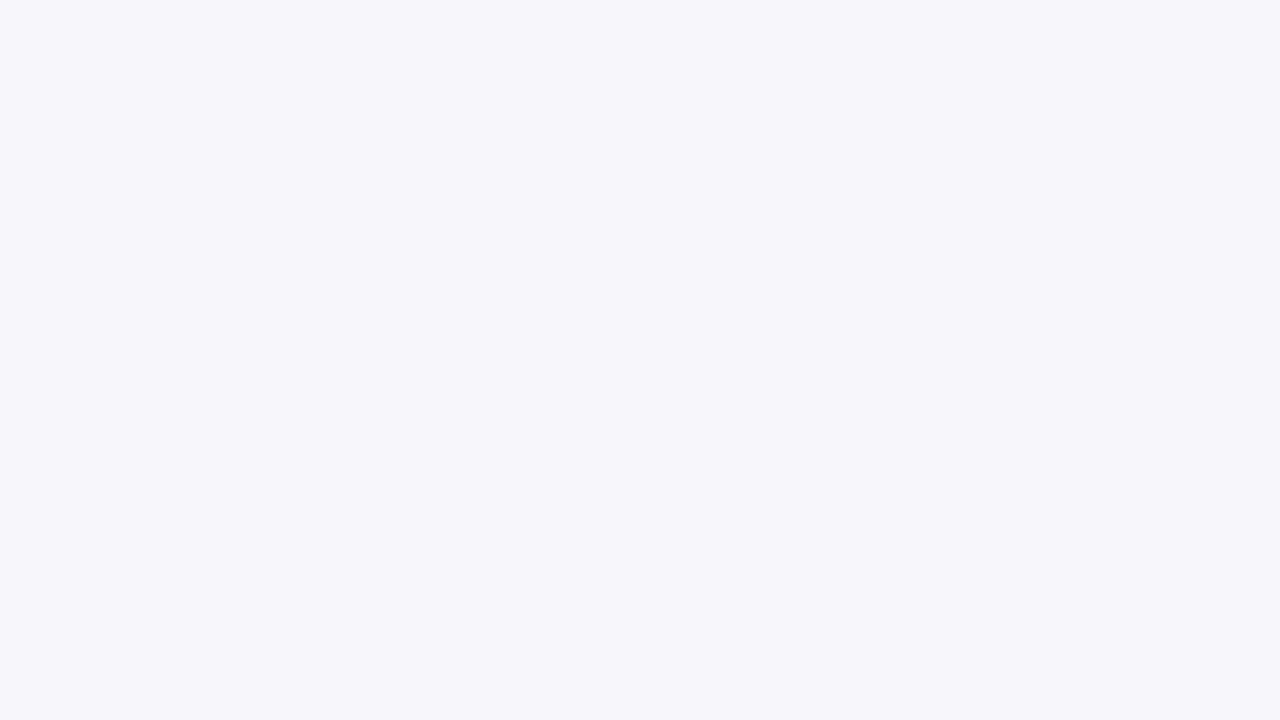

Login title element loaded and is visible
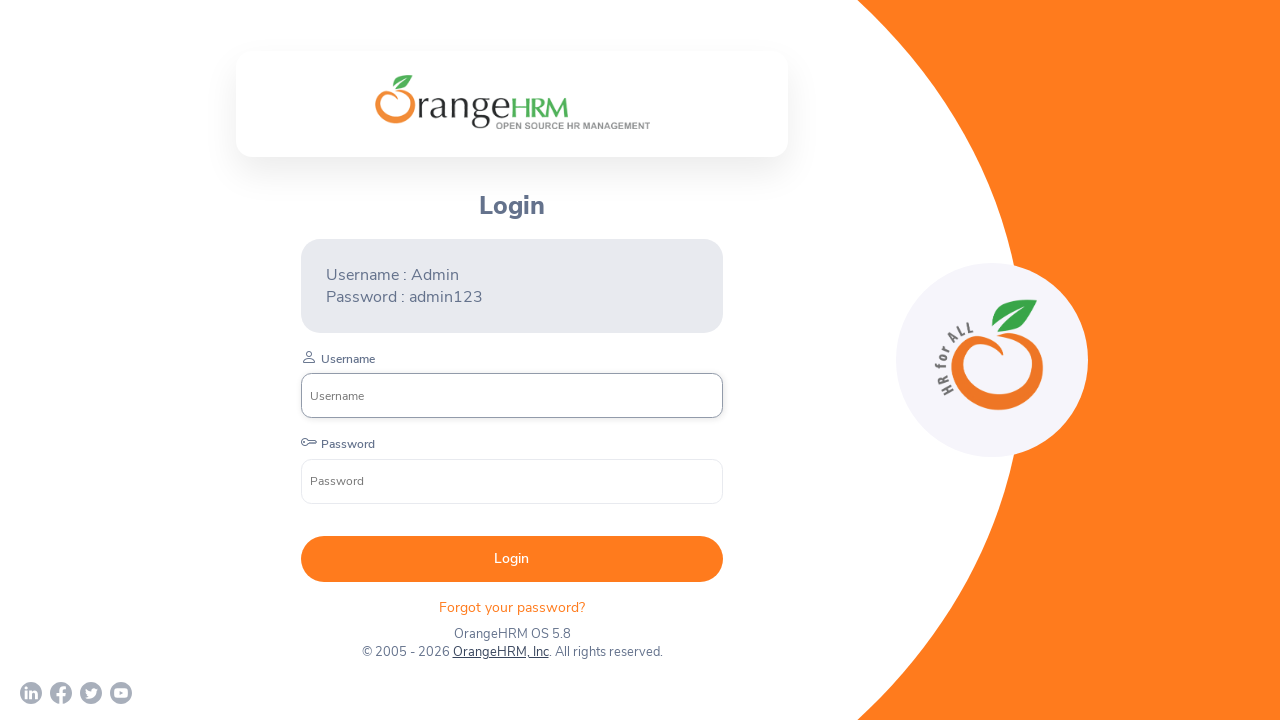

Verified that login title element is displayed
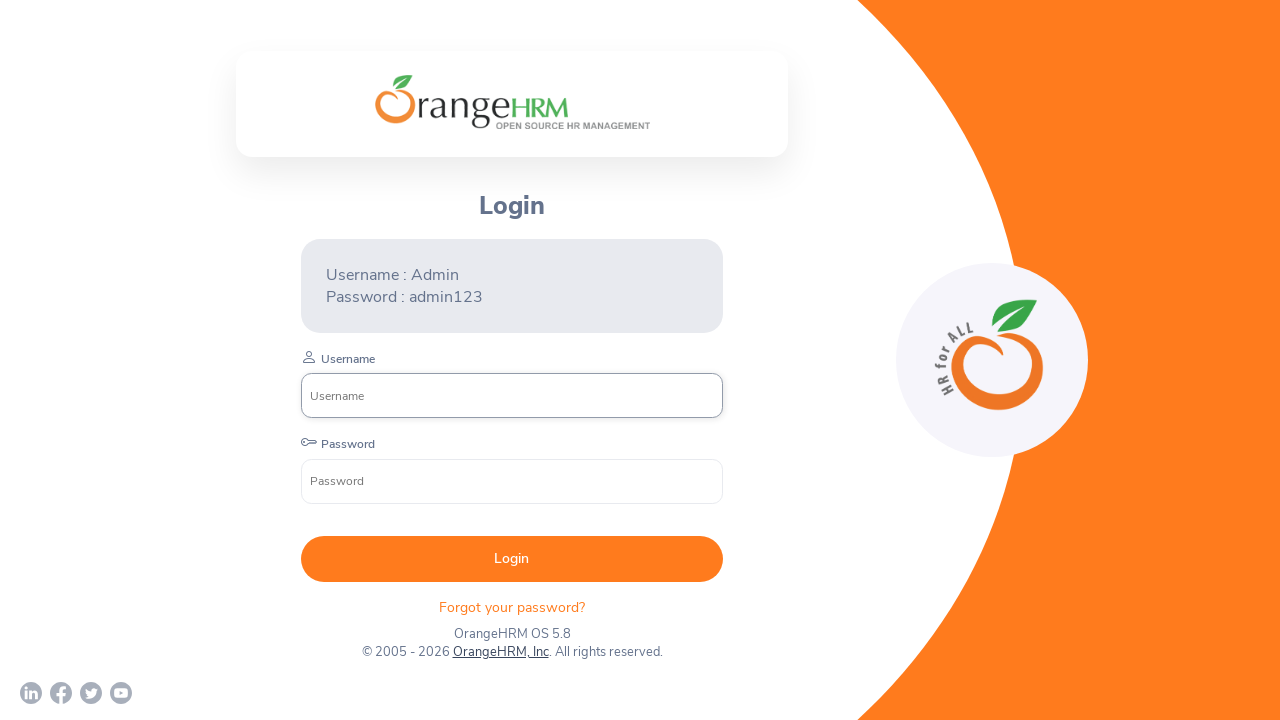

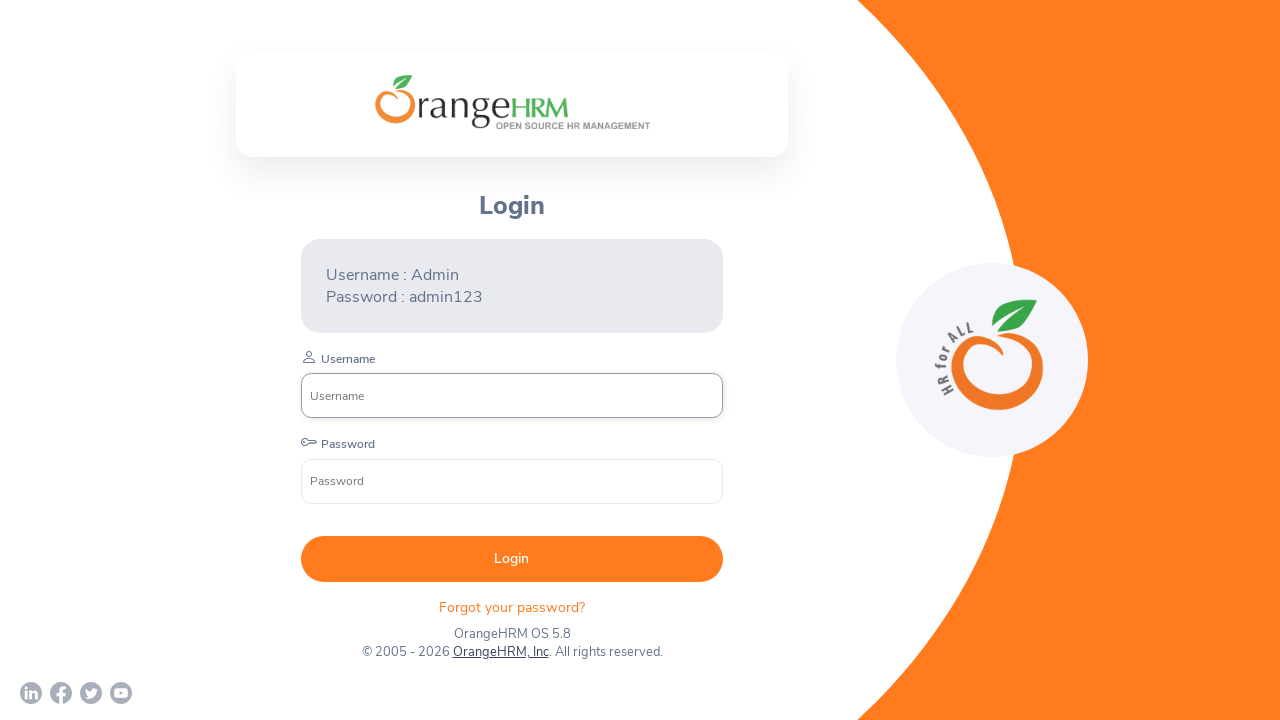